Tests the NC DMV appointment scheduling flow by clicking "Make an Appointment", selecting "Driver License Renewal", and searching for appointments by zip code (27517 - Chapel Hill).

Starting URL: https://skiptheline.ncdot.gov/

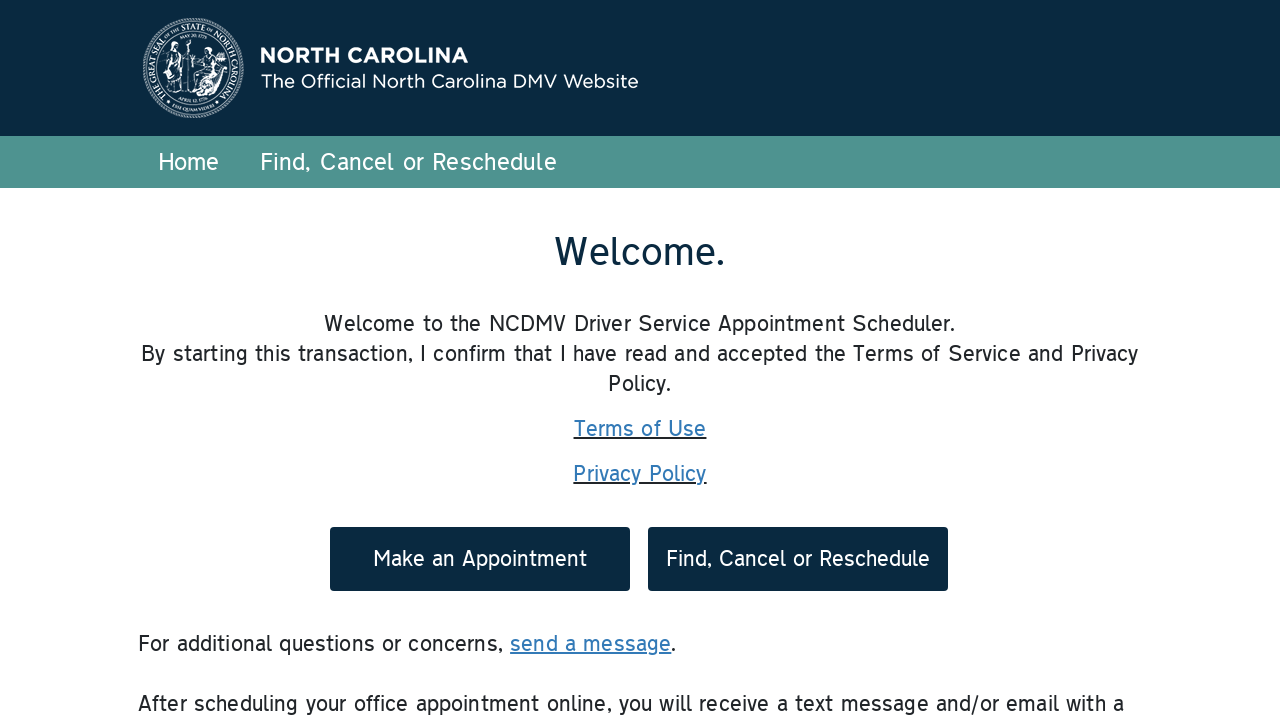

Clicked 'Make an Appointment' button at (480, 559) on internal:role=button[name="Make an Appointment"i]
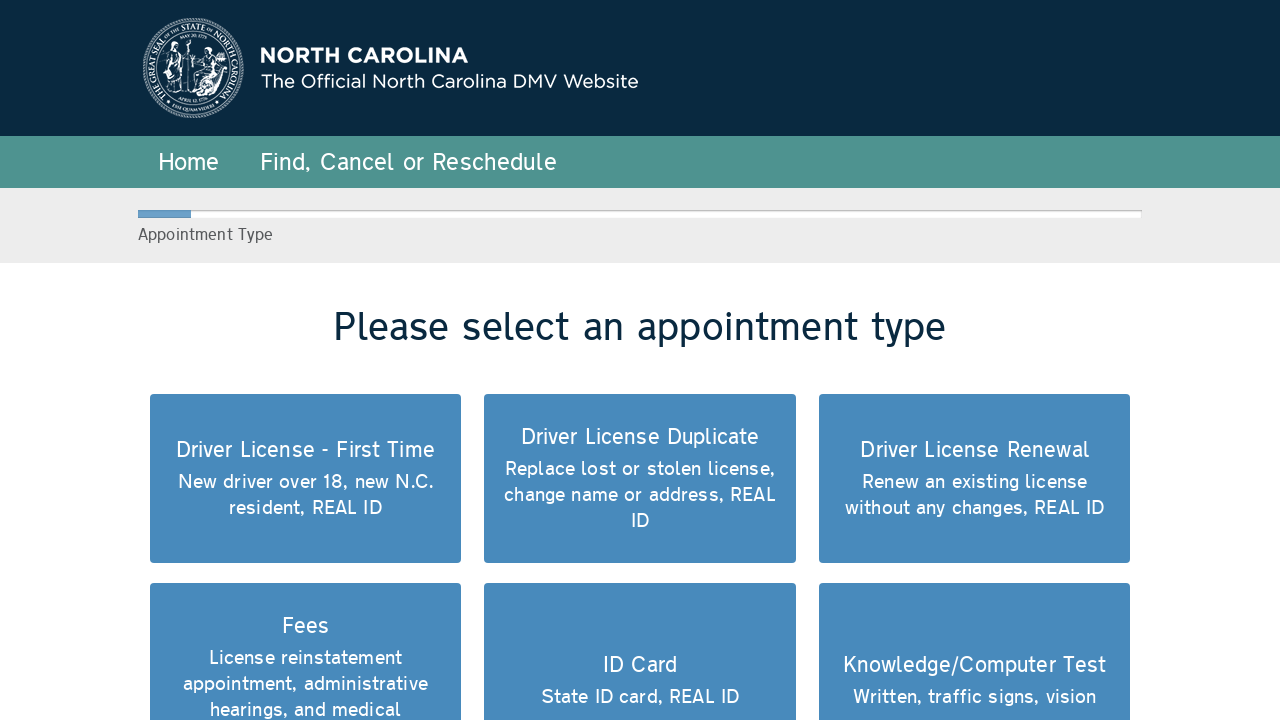

Selected 'Driver License Renewal' option at (975, 479) on internal:text="Driver License Renewal"i
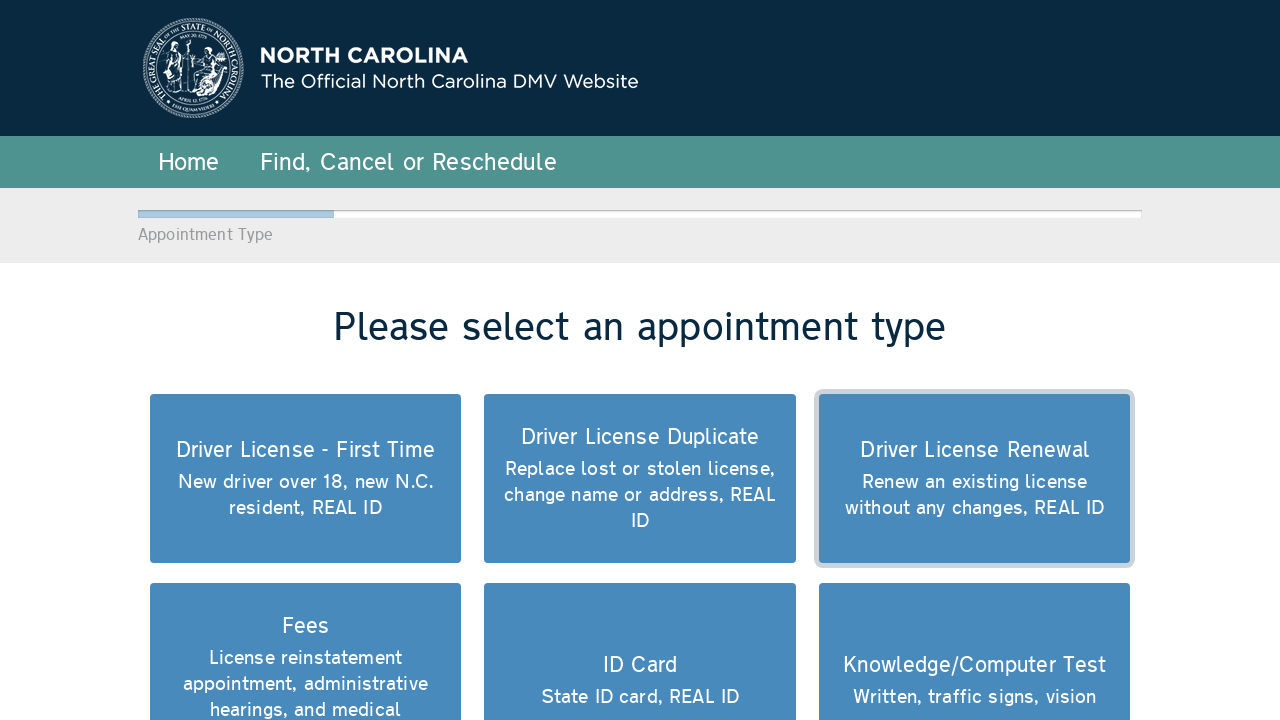

Entered zip code 27517 in search field
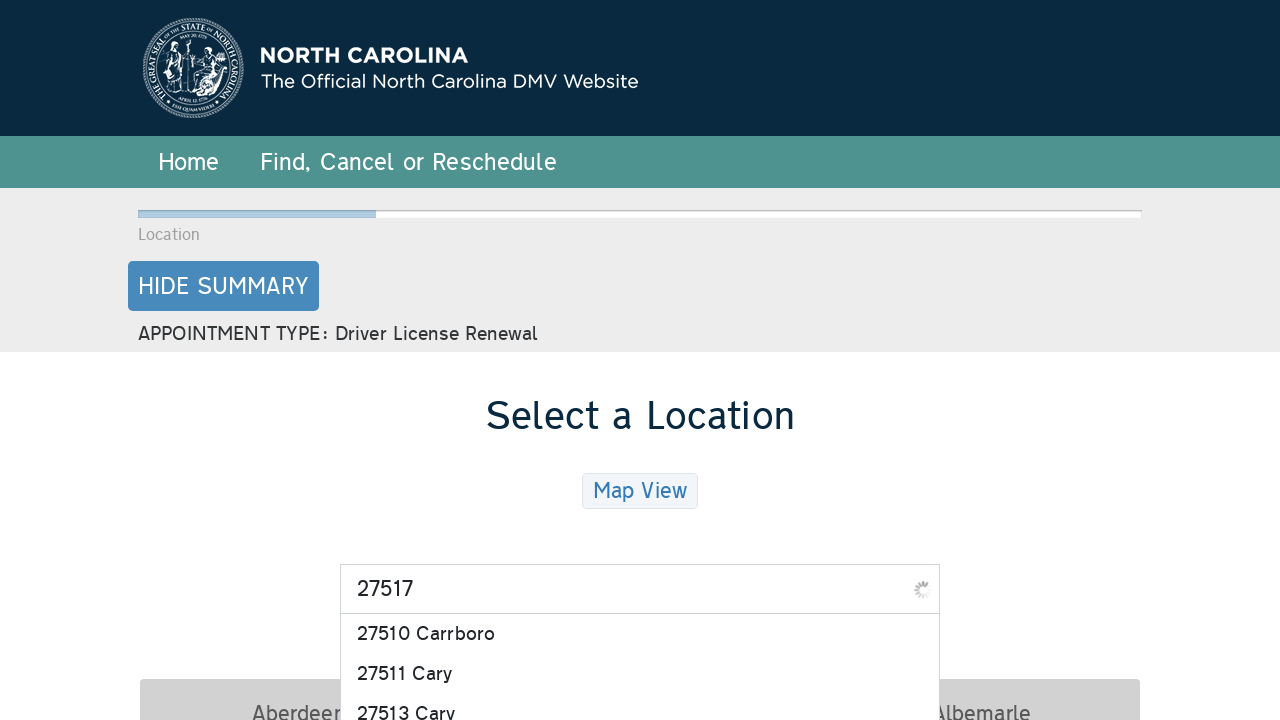

Selected Chapel Hill location (27517) from dropdown at (640, 634) on internal:text="27517 Chapel Hill"i
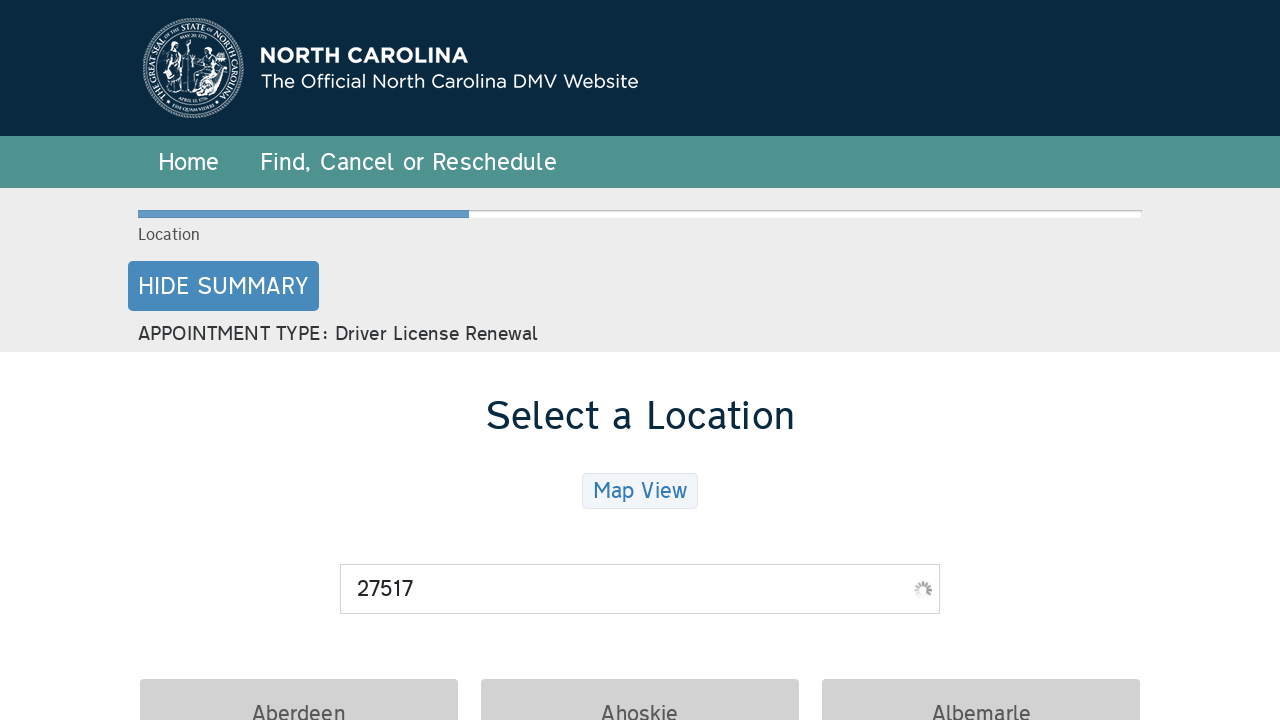

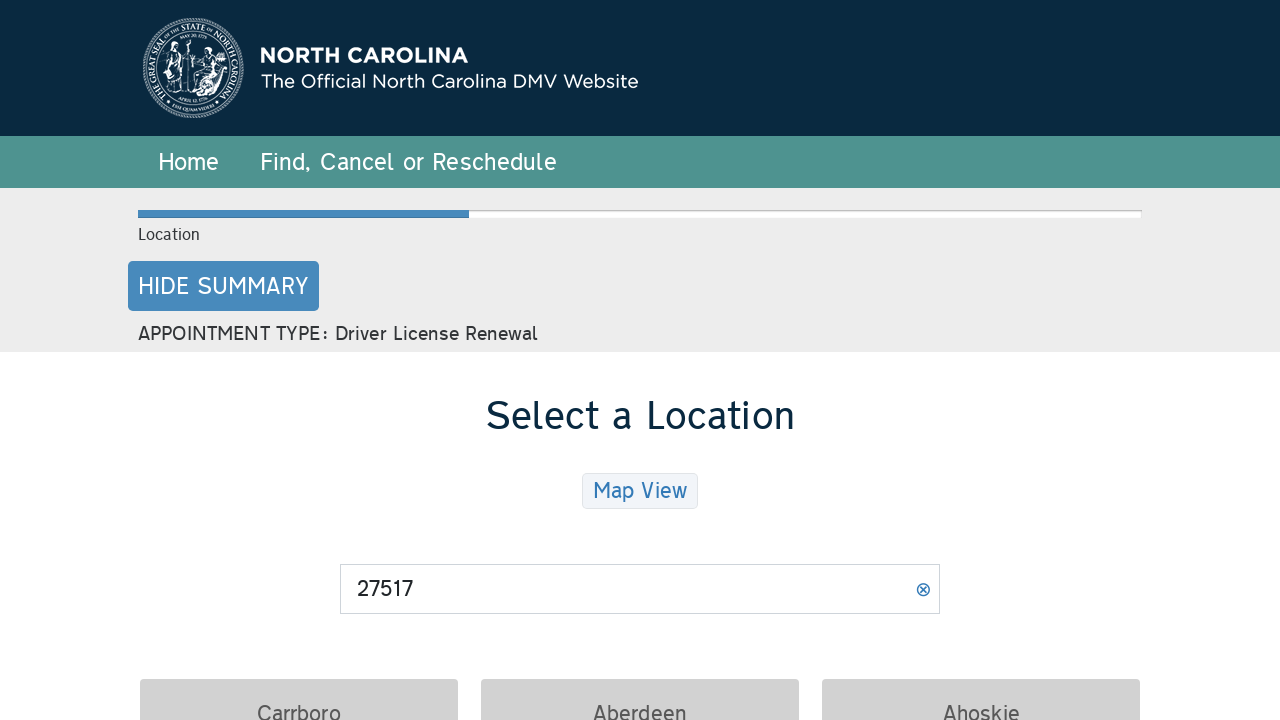